Tests that submitting an empty or whitespace-only task does not add a new todo item to the list

Starting URL: https://todomvc.com/examples/react/dist/

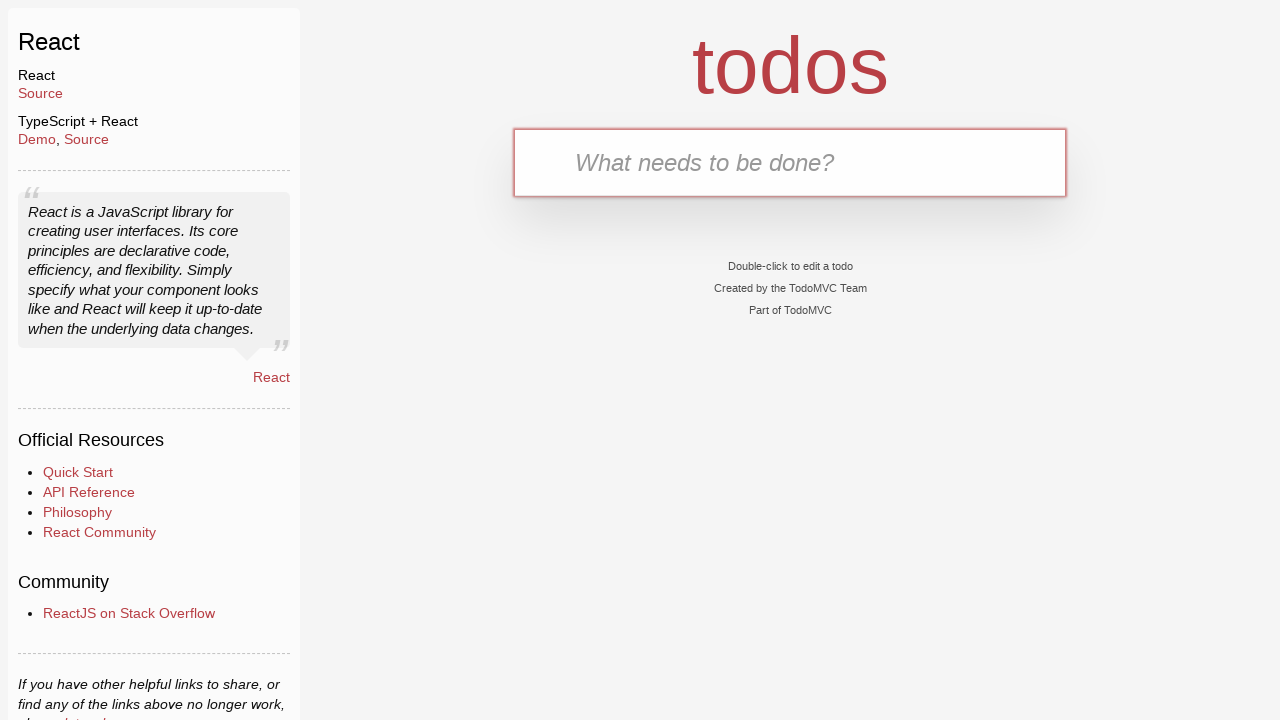

Filled new todo input with whitespace-only text on .new-todo
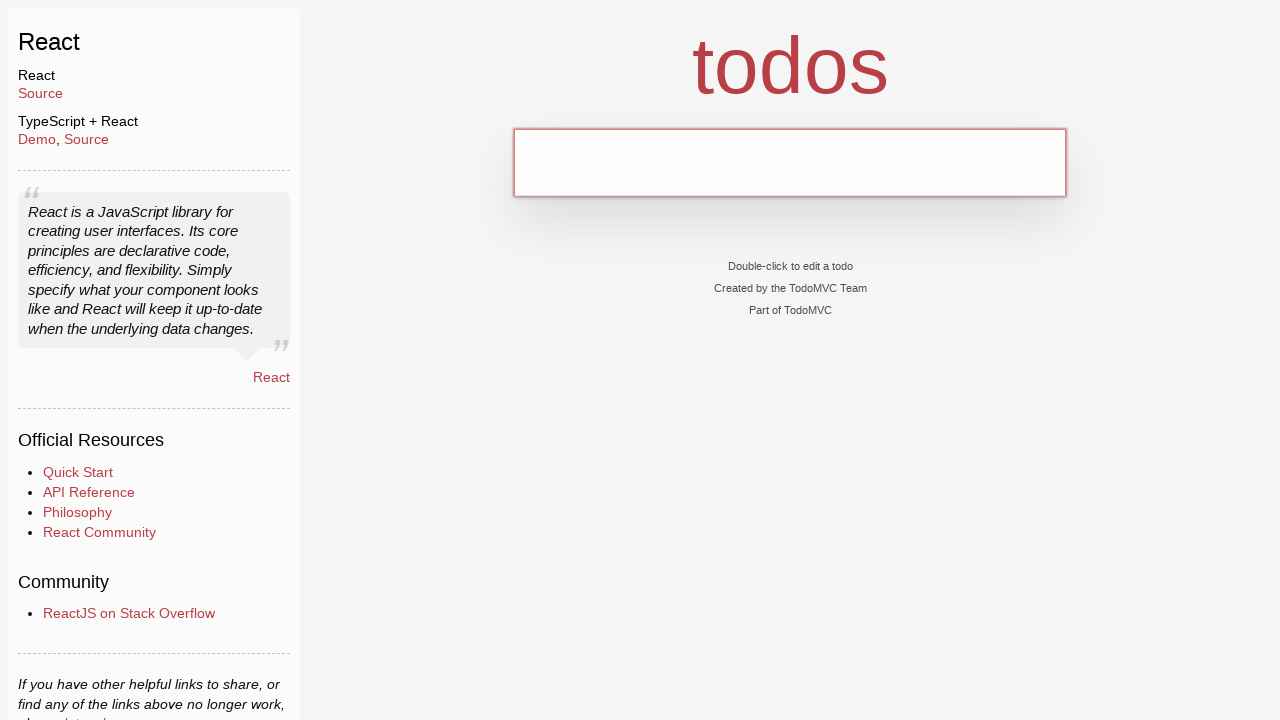

Pressed Enter to submit the empty todo on .new-todo
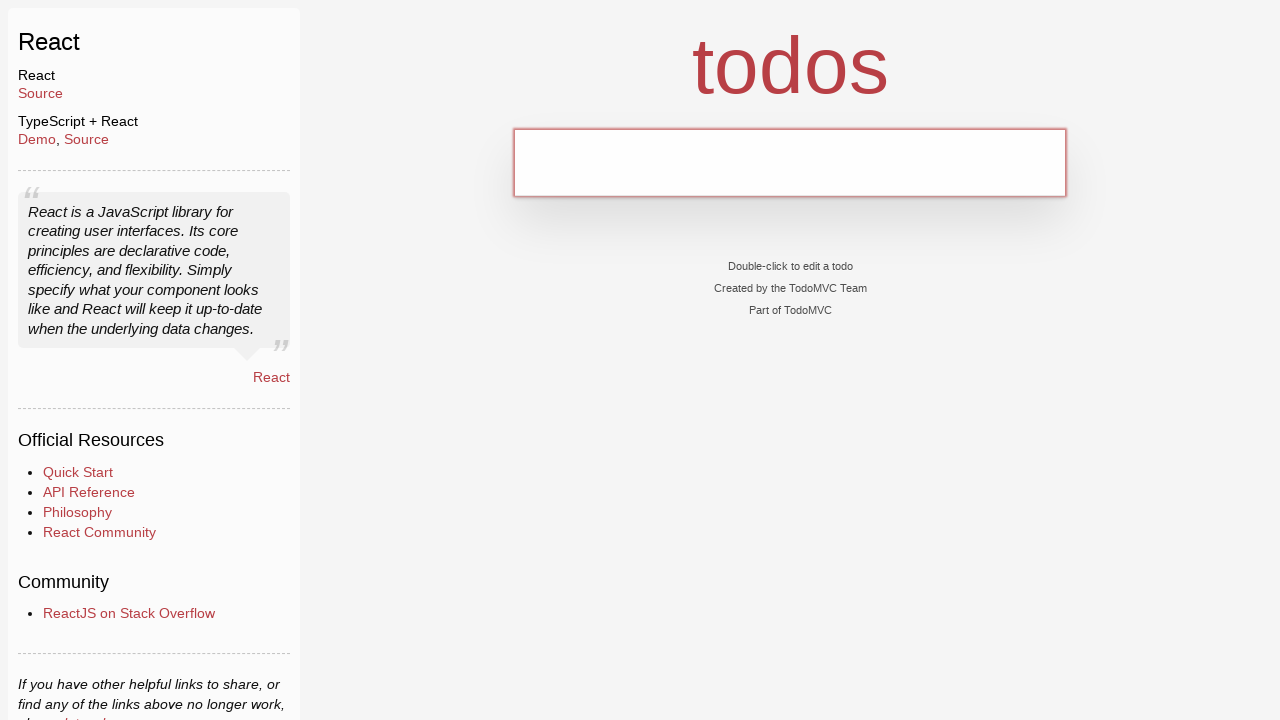

Waited 500ms for potential todo list updates
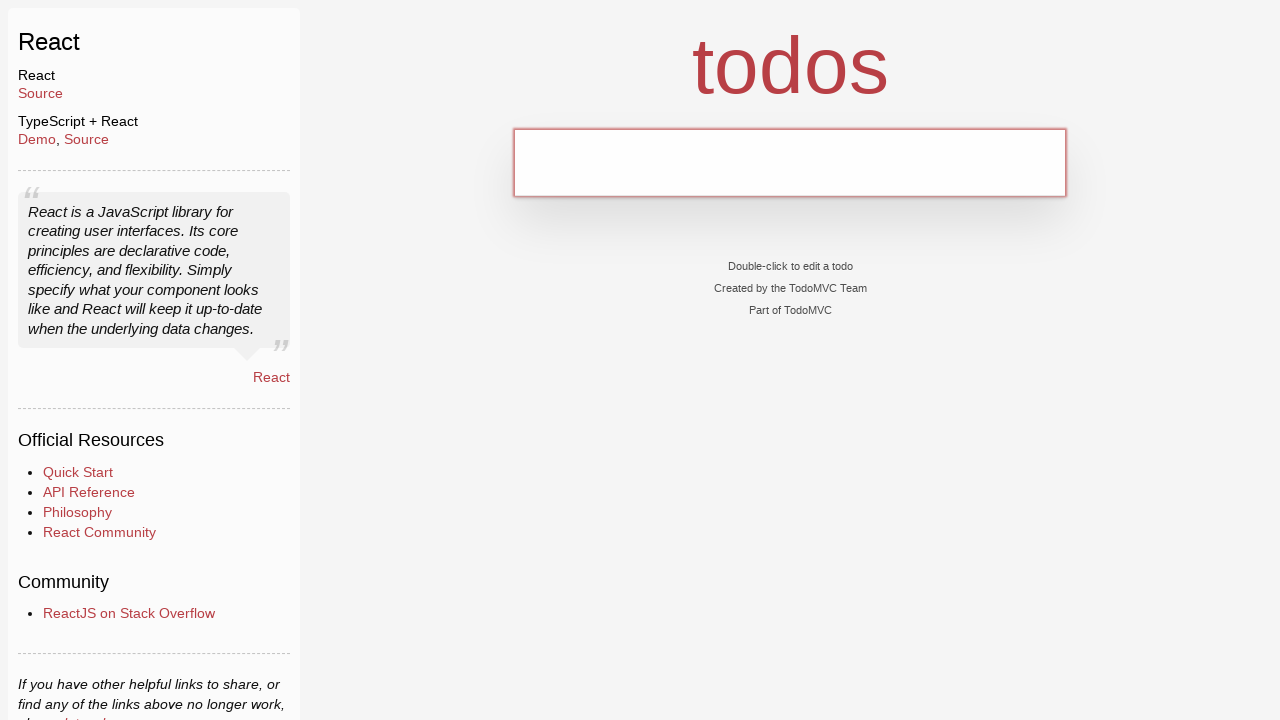

Verified that no todo items were added to the list
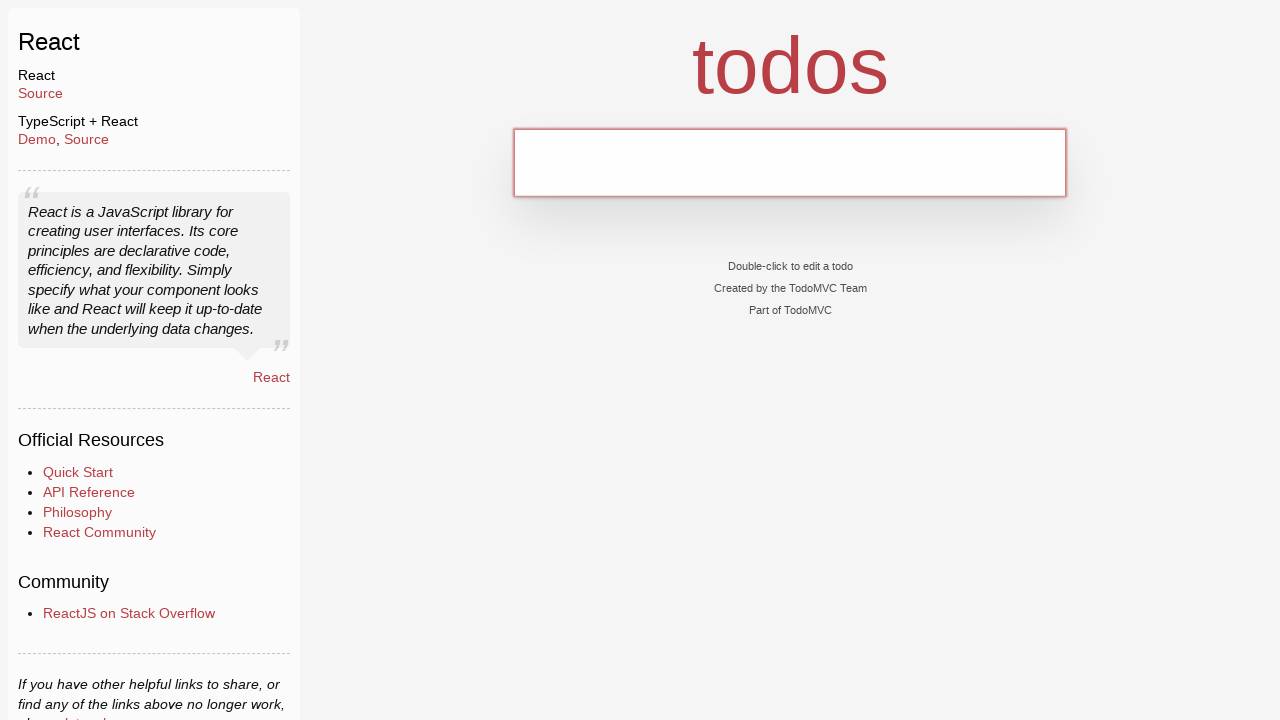

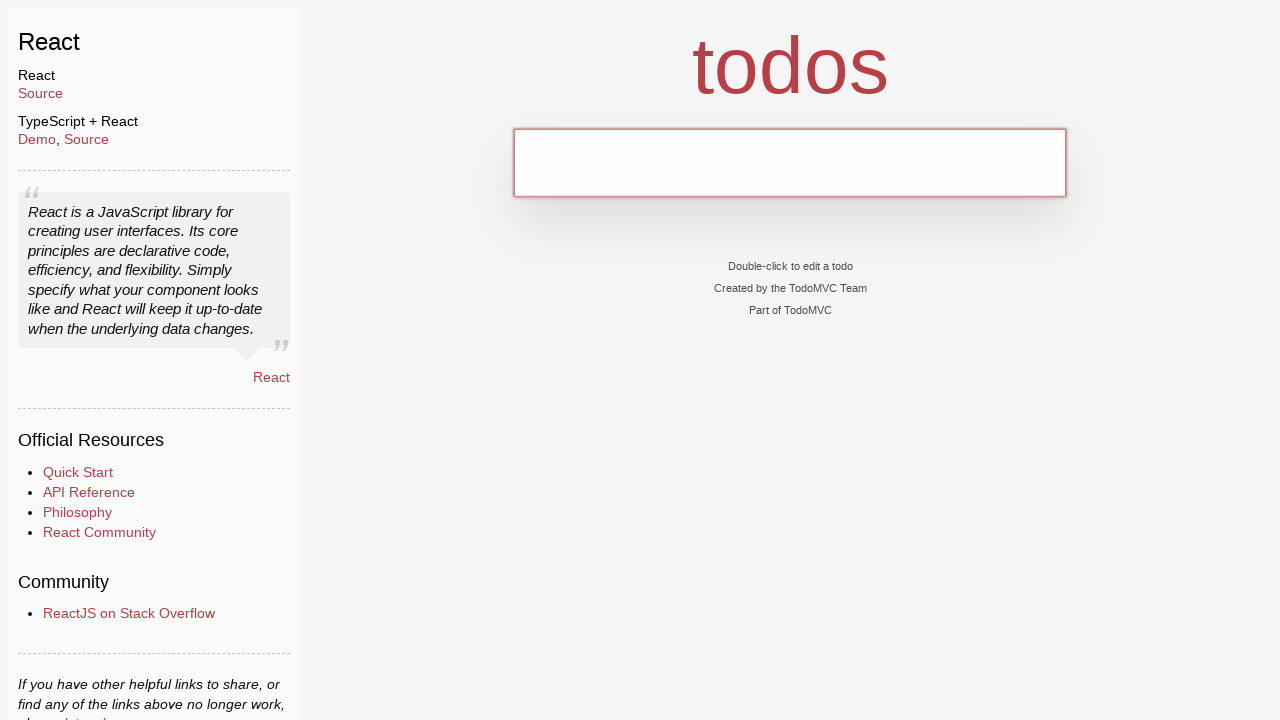